Fills out a form with first name, last name, and email fields and submits it

Starting URL: http://secure-retreat-92358.herokuapp.com/

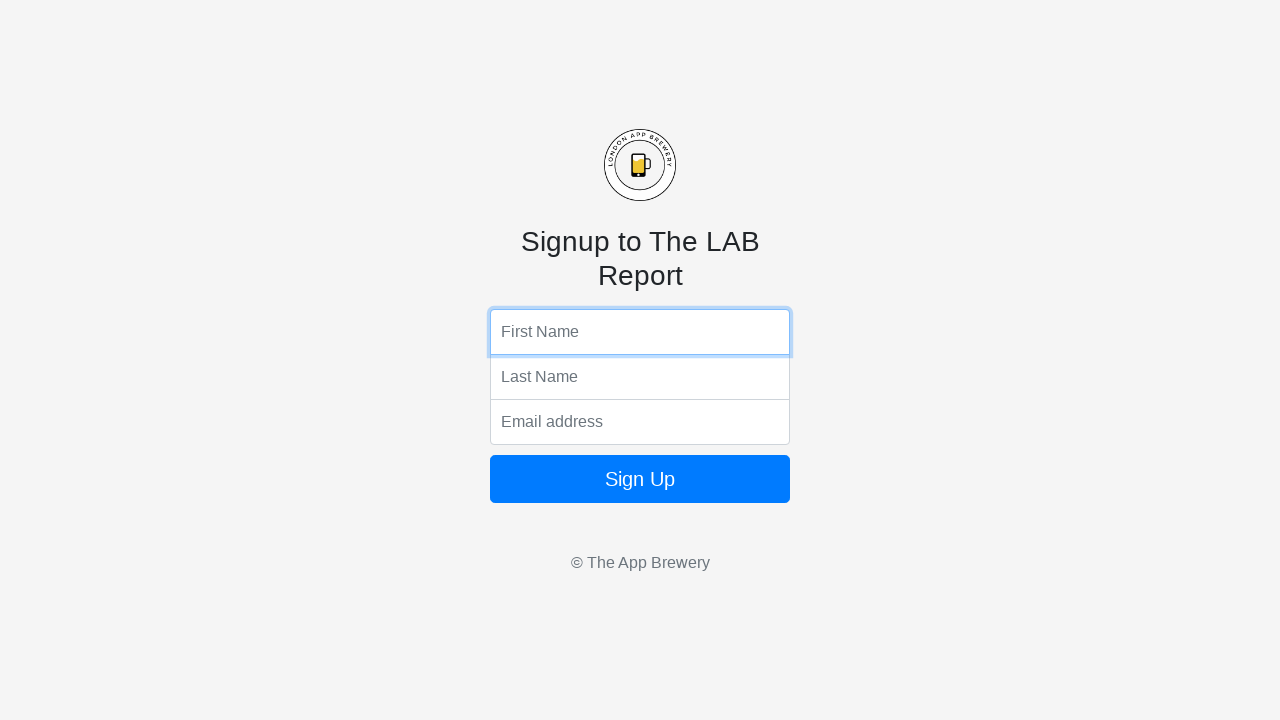

Filled first name field with 'tomcat' on input[name='fName']
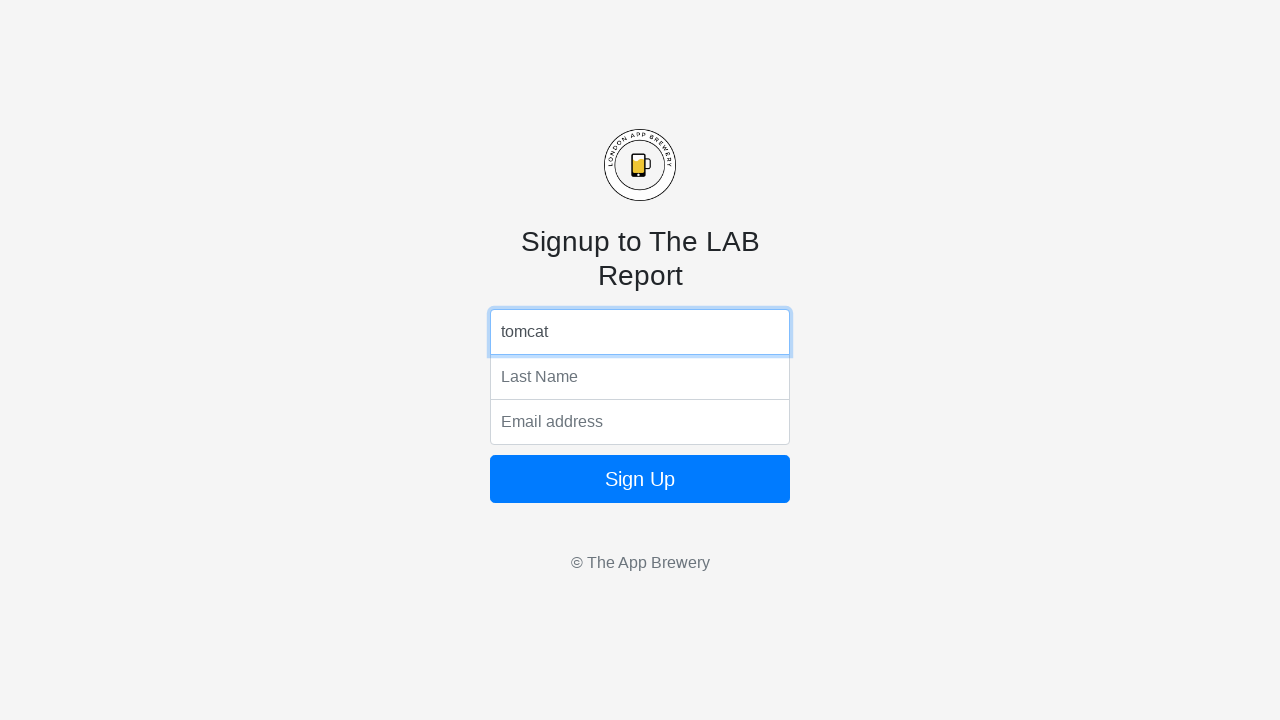

Pressed Enter to submit first name field on input[name='fName']
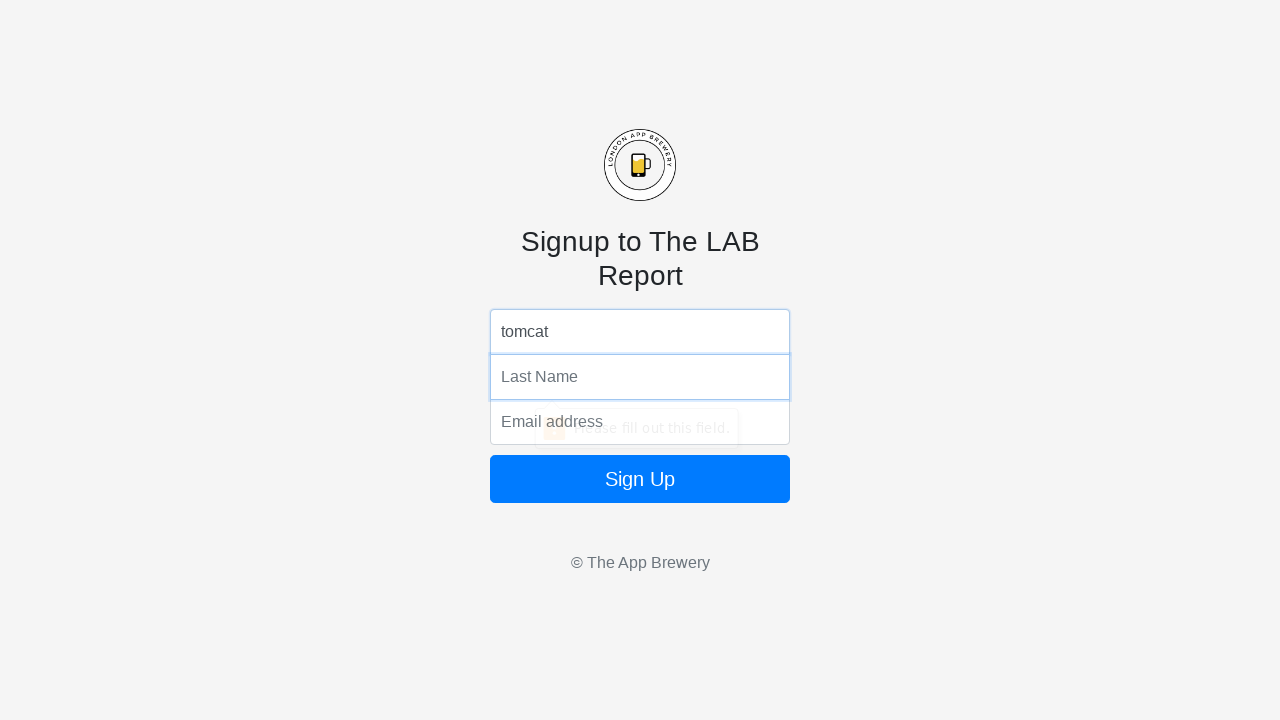

Filled last name field with 'szejk' on input[name='lName']
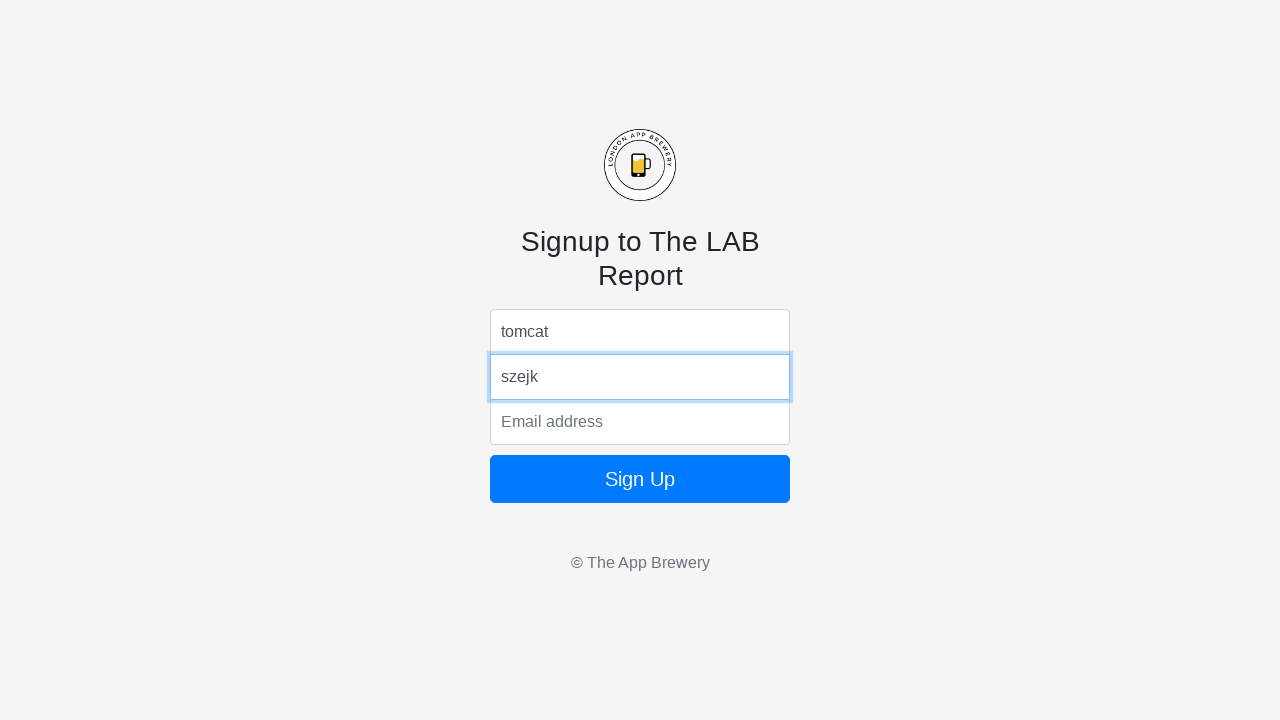

Pressed Enter to submit last name field on input[name='lName']
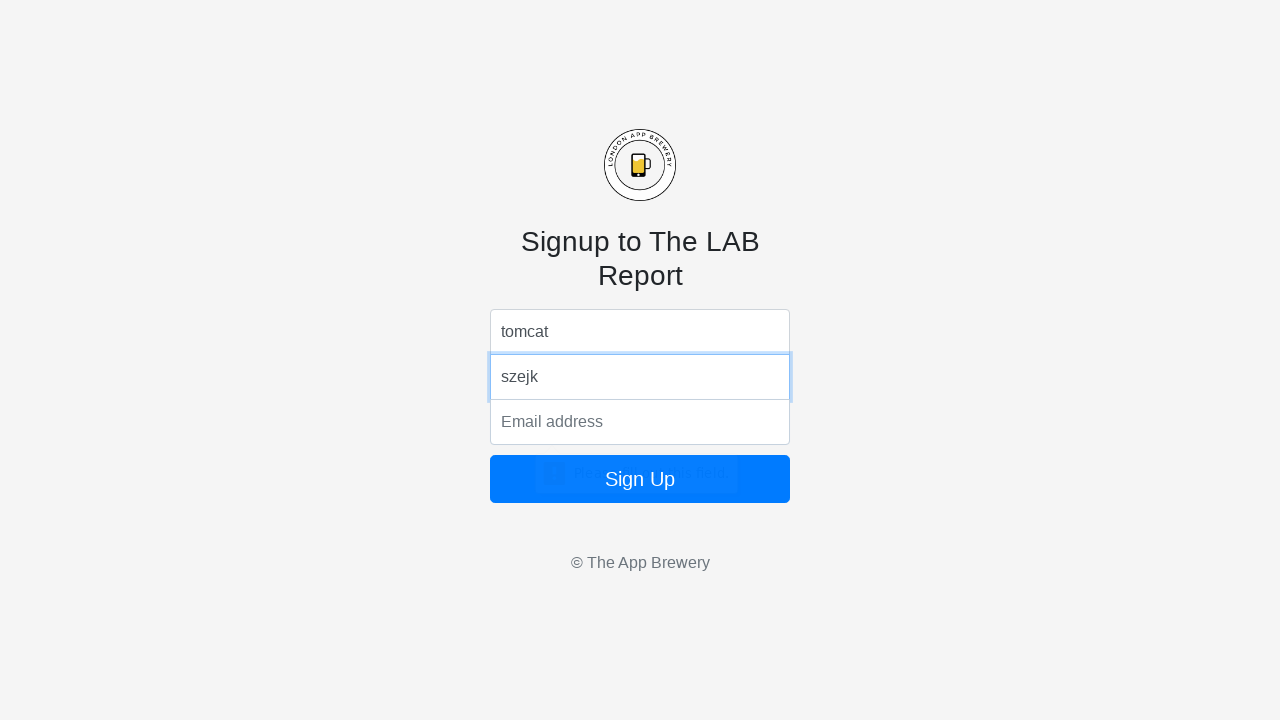

Filled email field with 'email@example.com' on input[name='email']
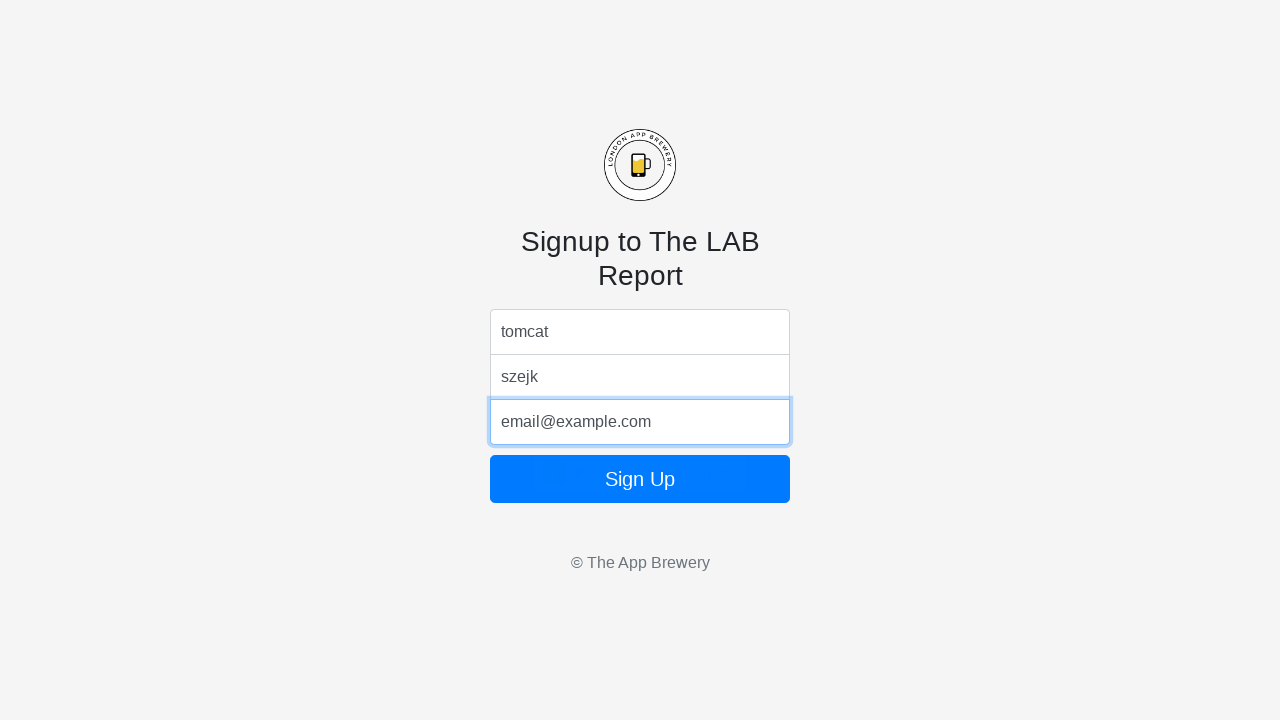

Pressed Enter to submit email field and complete form submission on input[name='email']
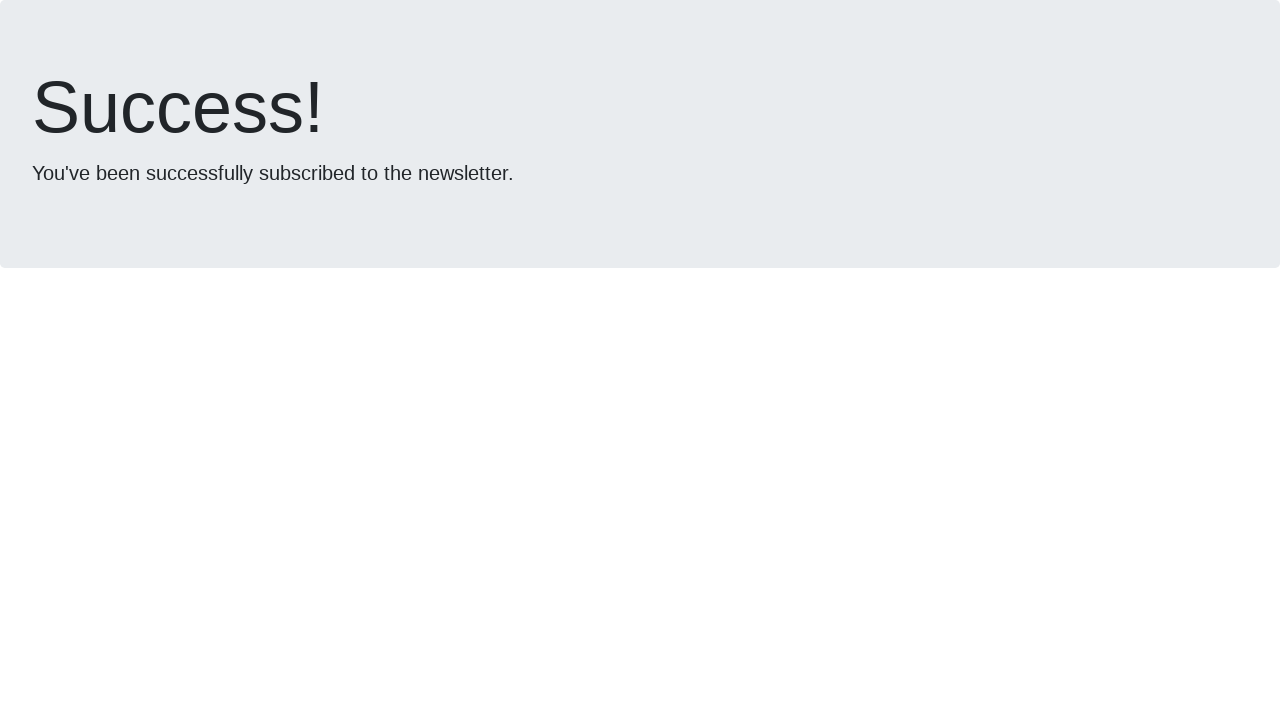

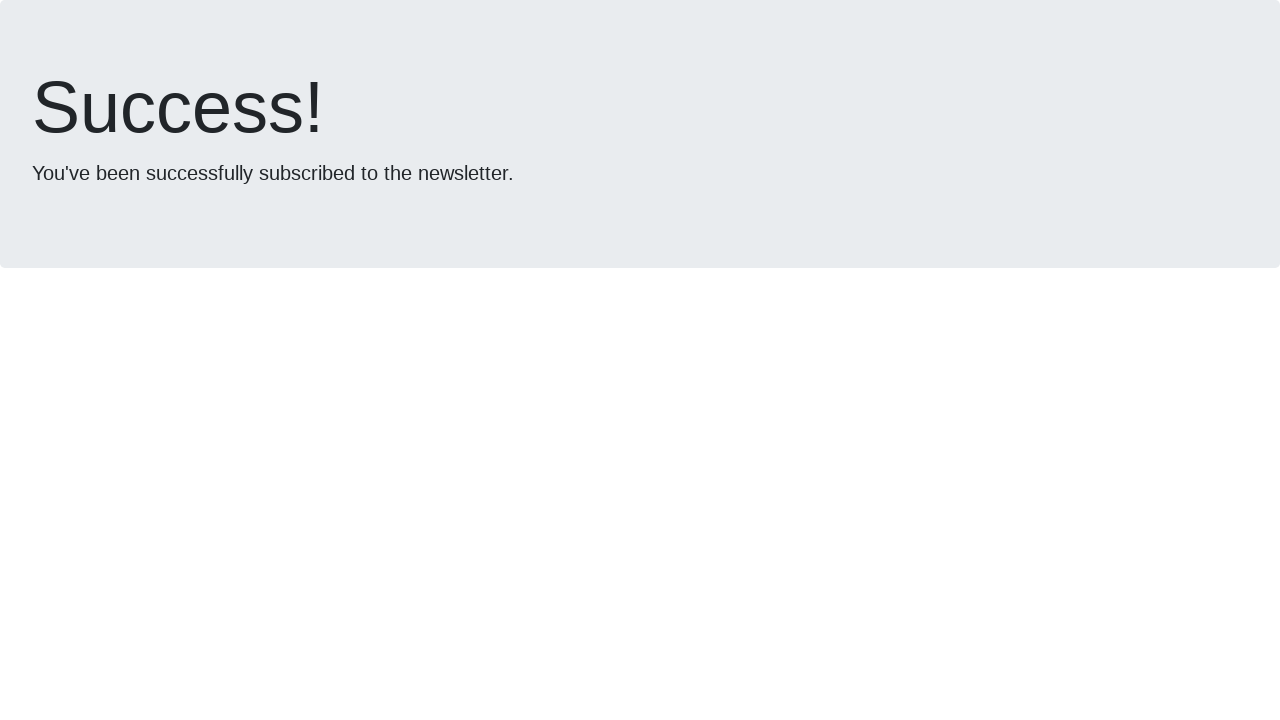